Tests horizontal slider interaction by dragging the slider to the middle position using mouse movements and also tests keyboard-based slider control using arrow keys

Starting URL: https://the-internet.herokuapp.com/horizontal_slider

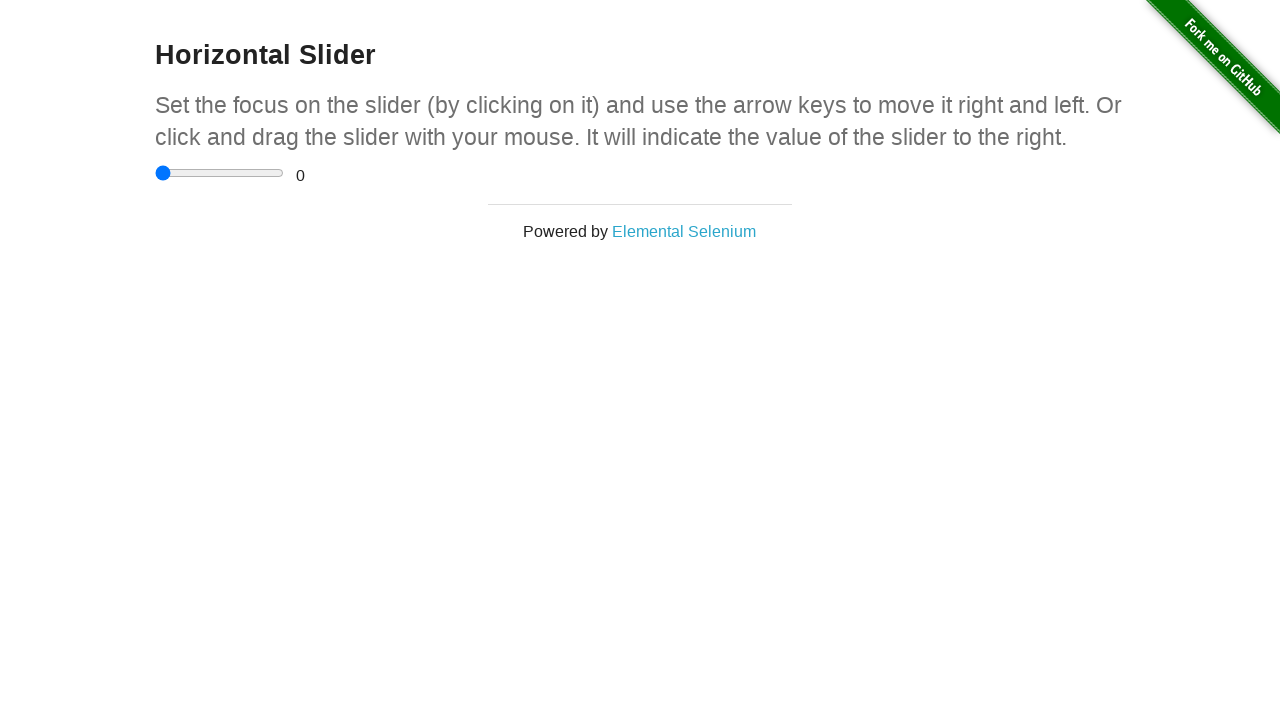

Waited for slider element to be visible
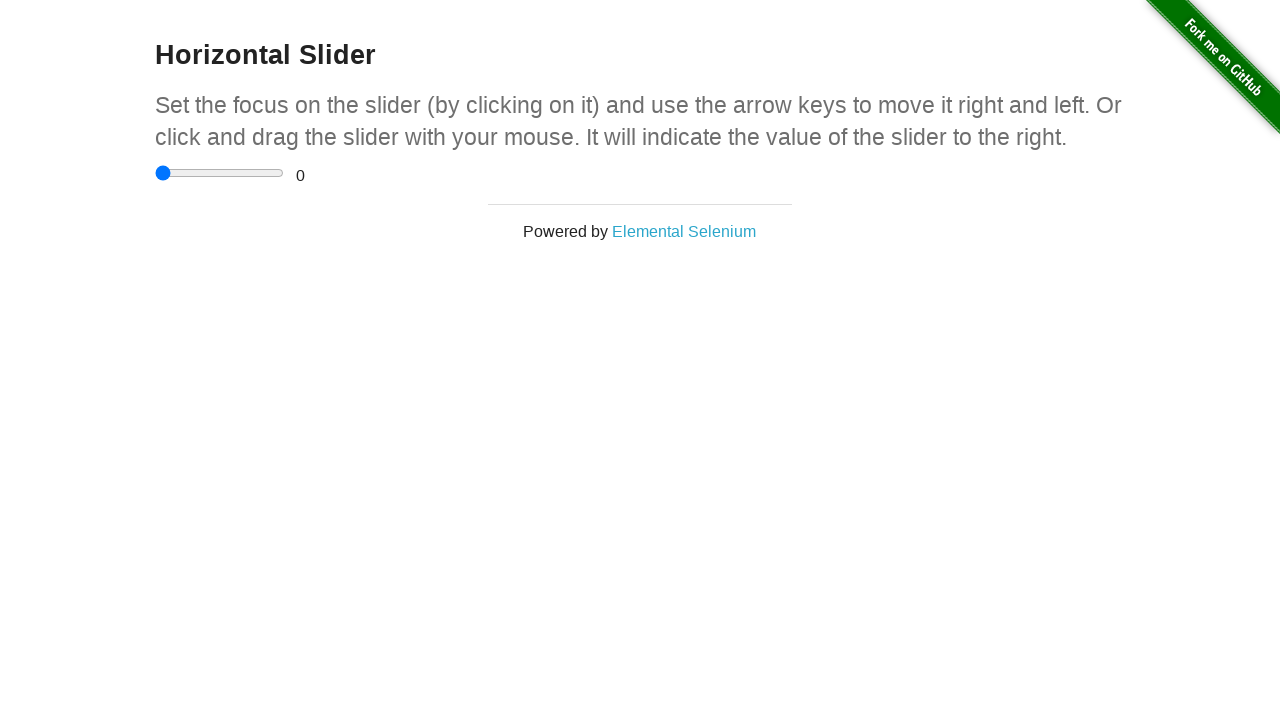

Located the horizontal slider element
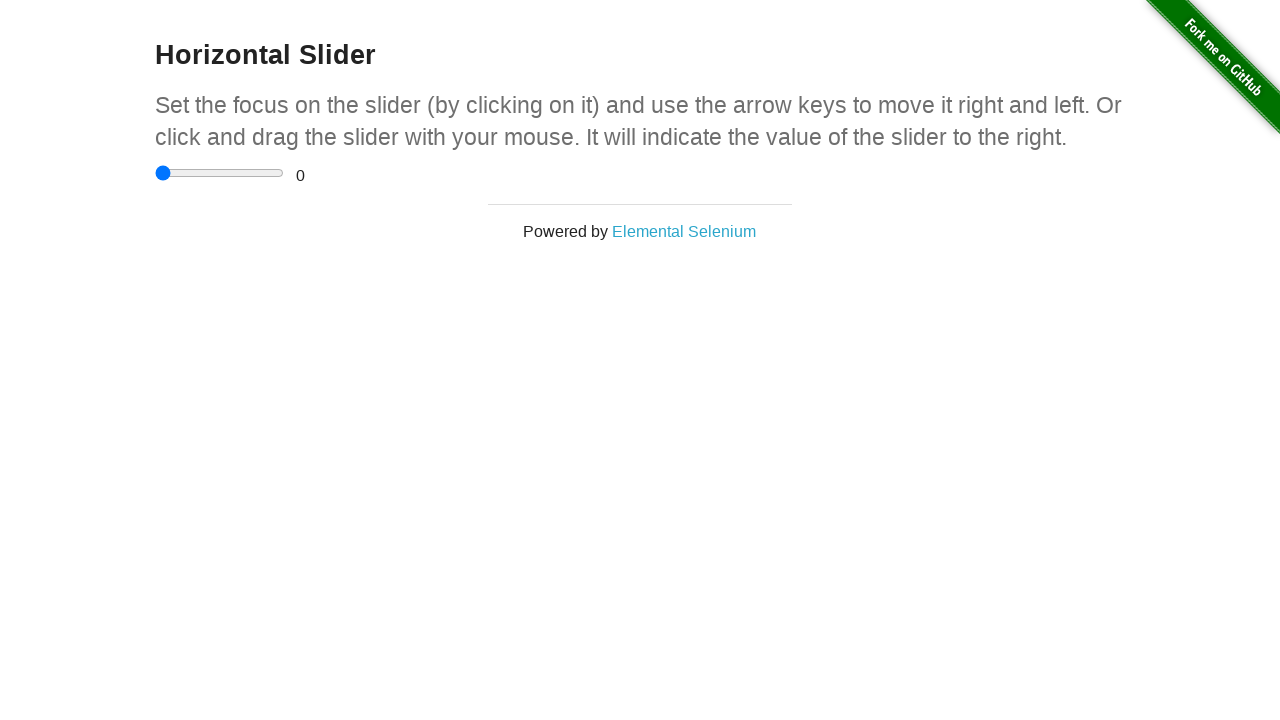

Moved mouse to slider starting position at (155, 173)
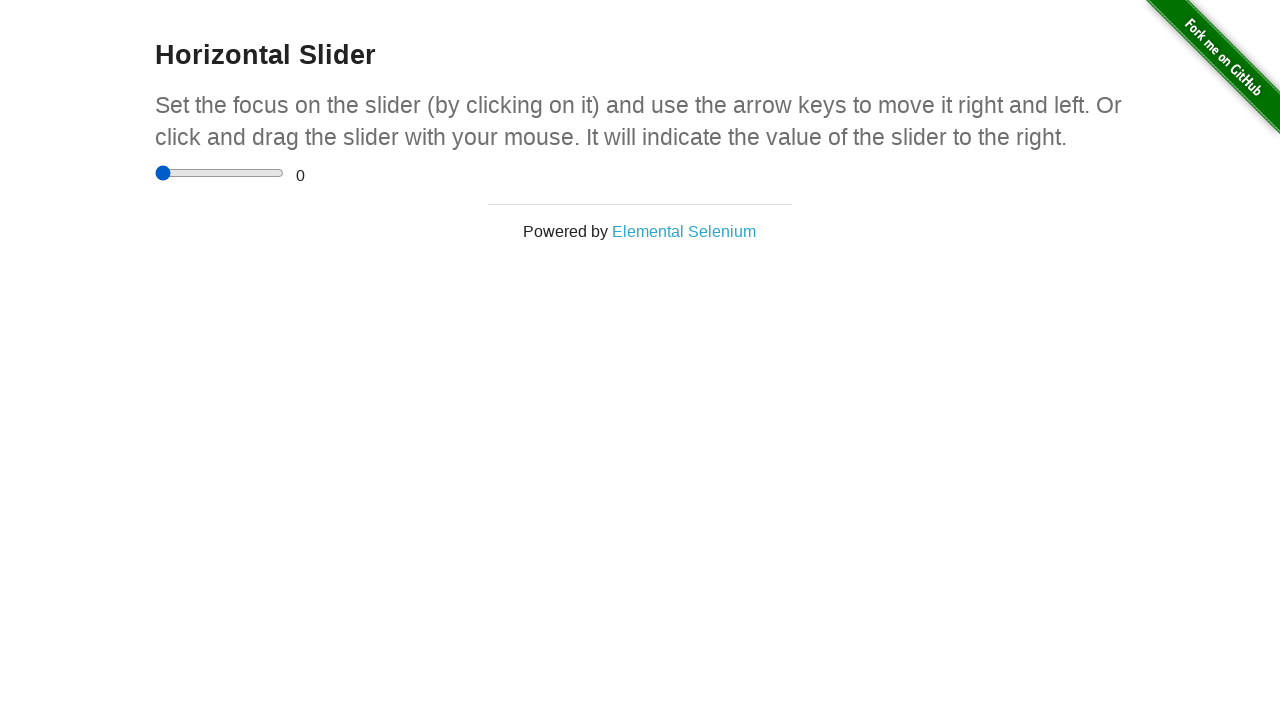

Pressed mouse button down on slider at (155, 173)
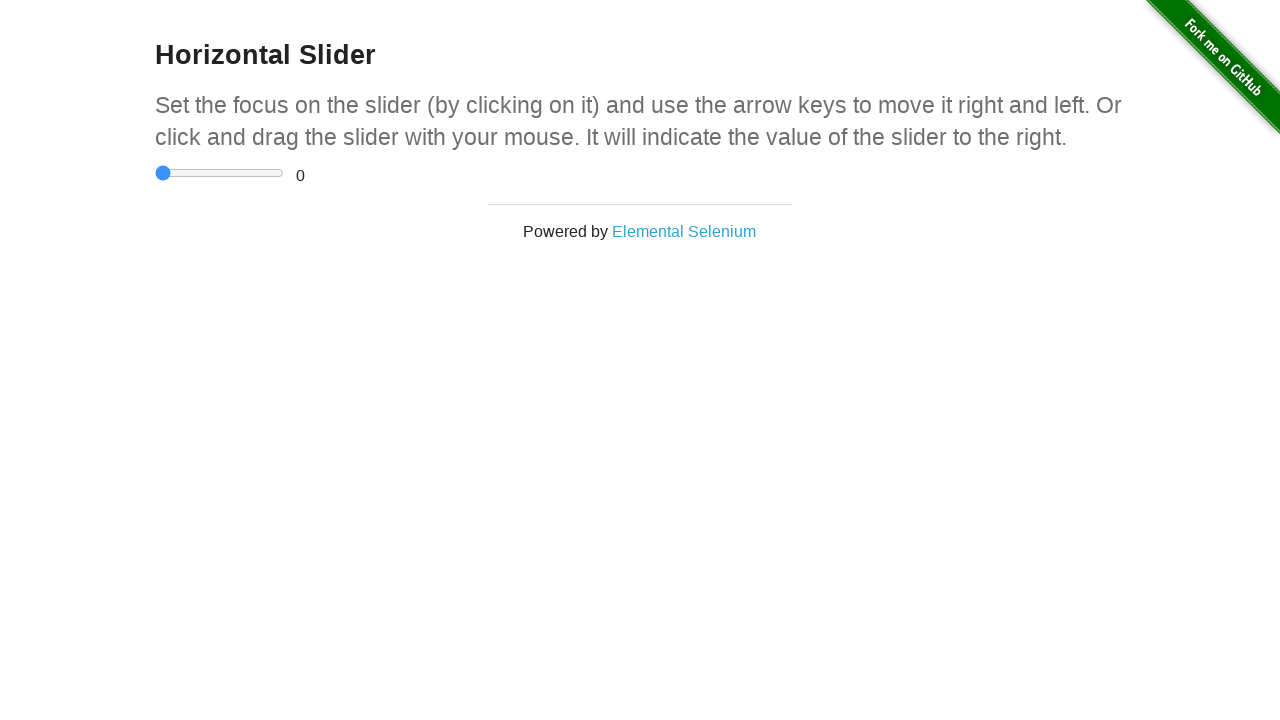

Dragged slider to middle position using mouse movement at (220, 173)
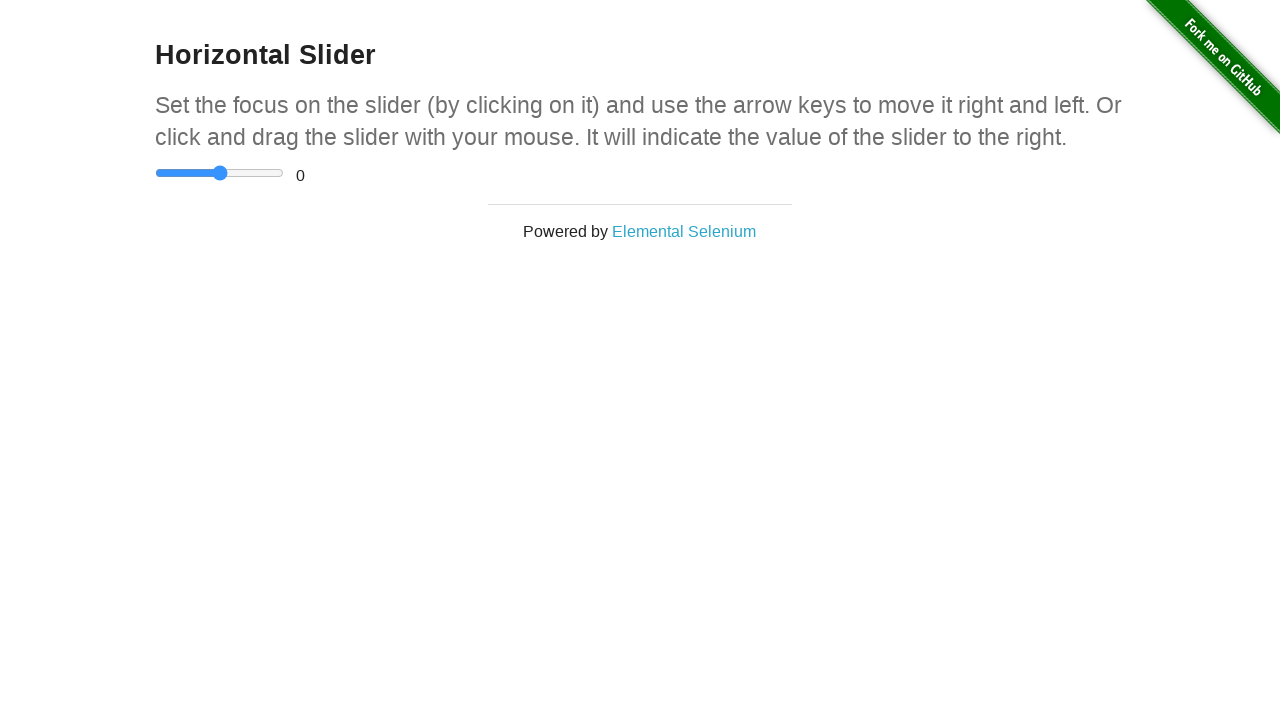

Released mouse button to complete slider drag at (220, 173)
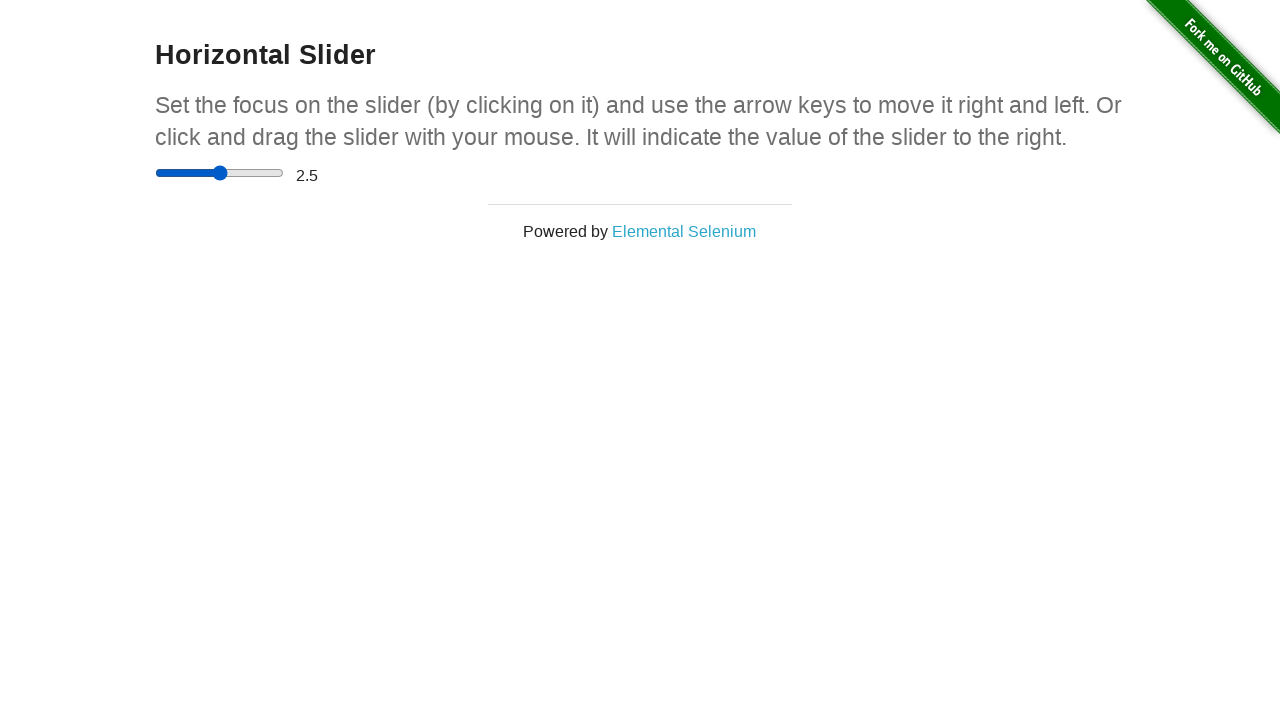

Verified slider value display element is visible
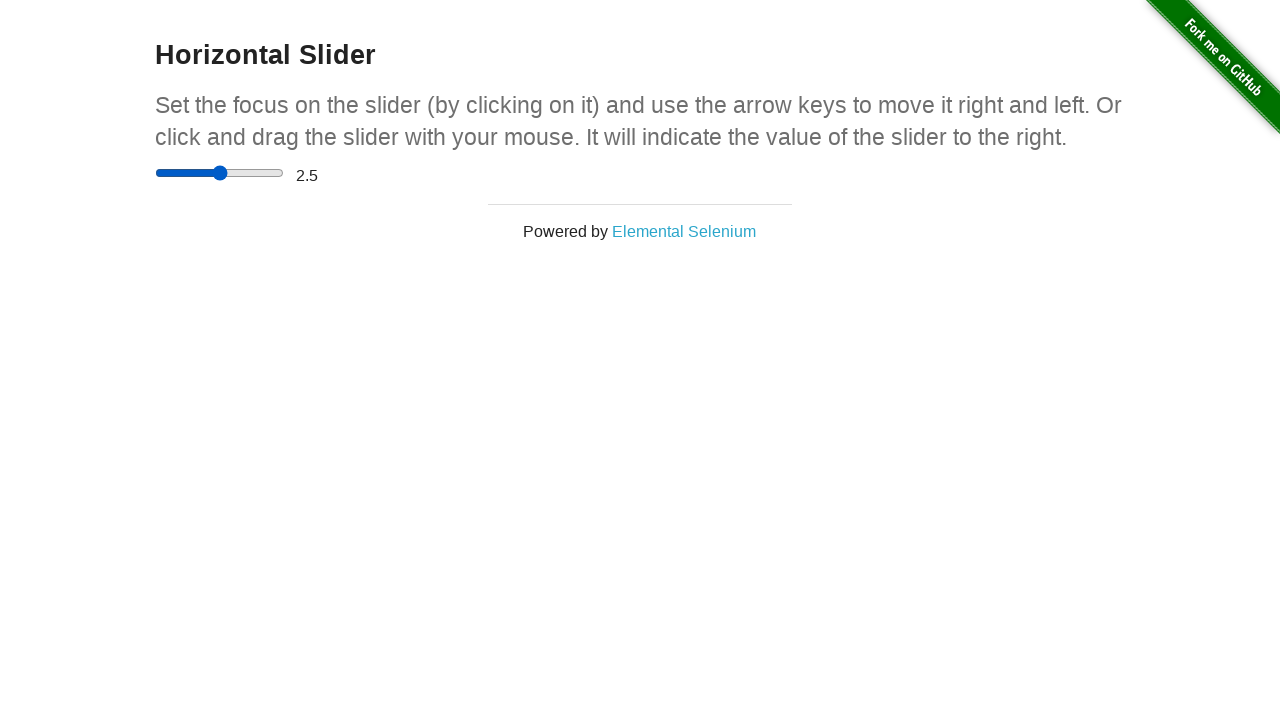

Focused on slider element for keyboard control on input[type='range']
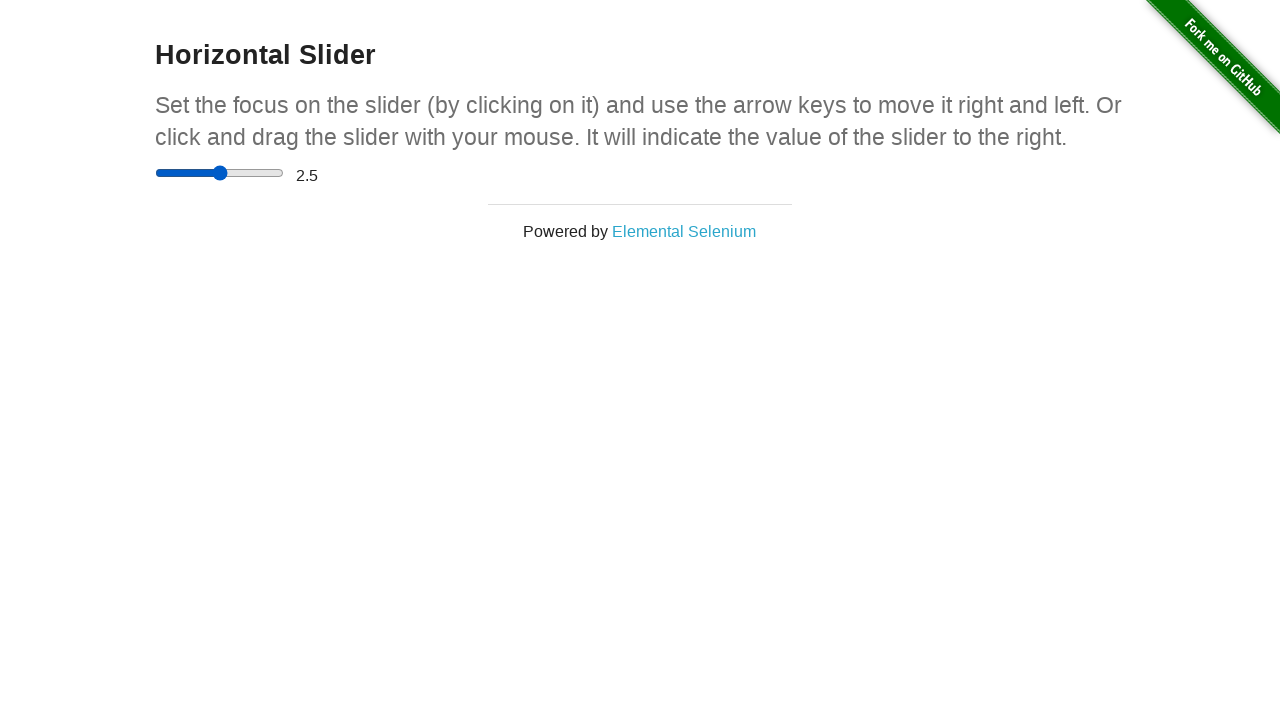

Pressed ArrowRight key to increase slider value
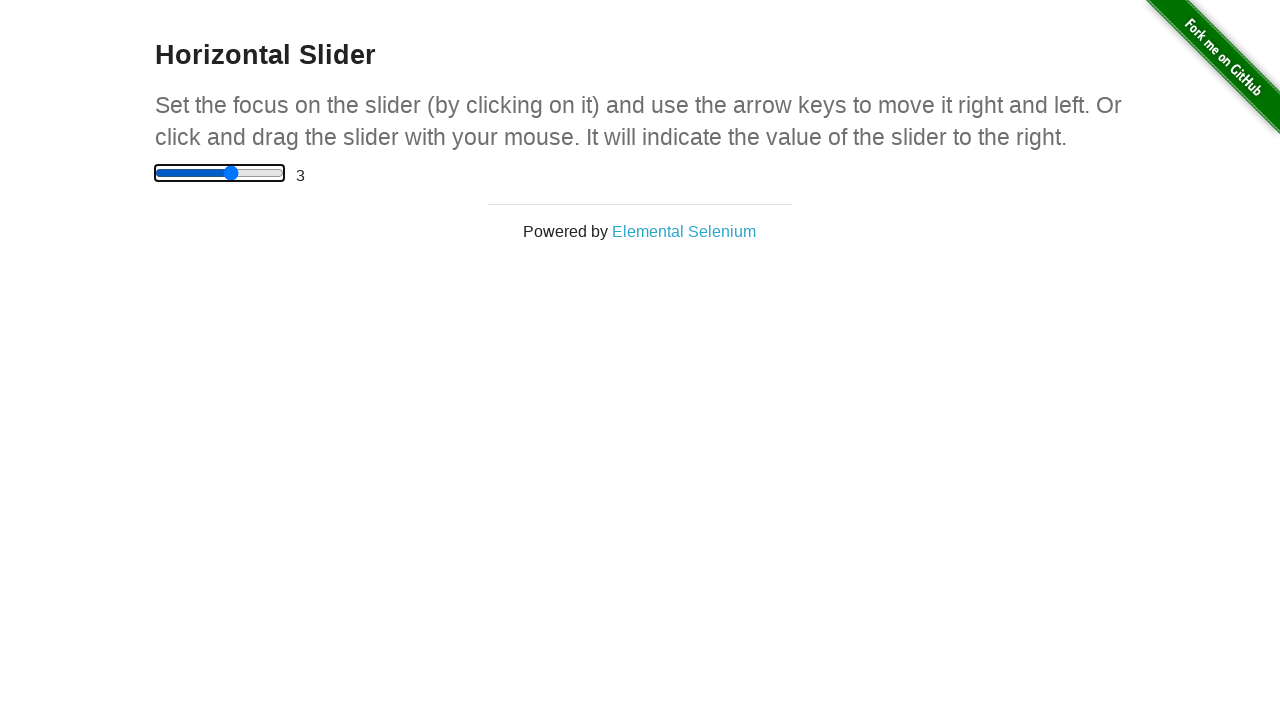

Pressed ArrowRight key again to increase slider value further
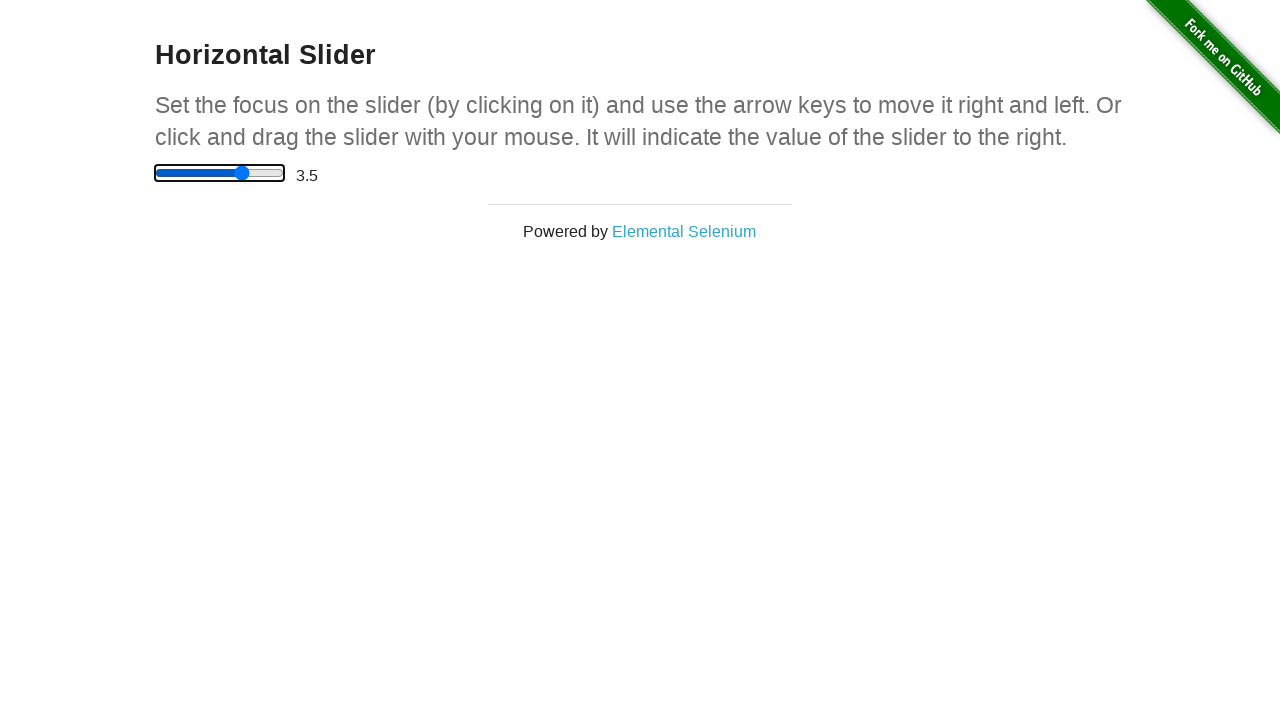

Pressed ArrowLeft key to decrease slider value
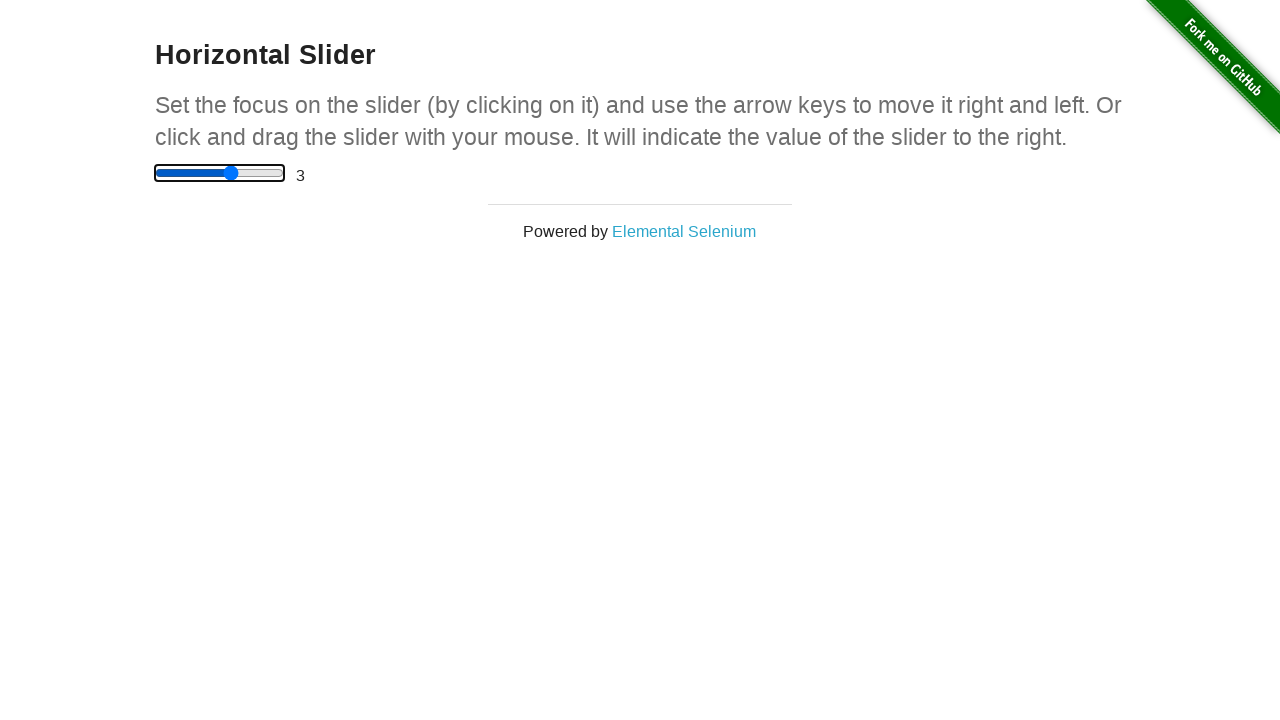

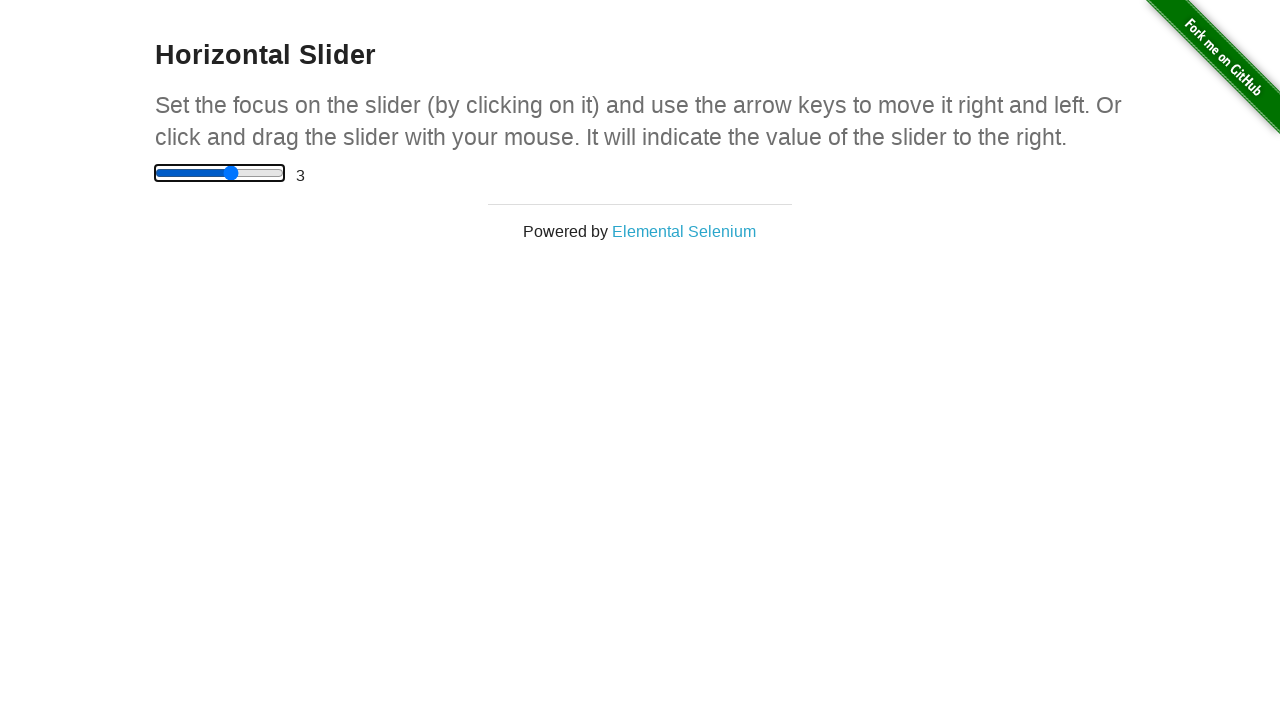